Tests calendar date picker functionality by navigating through year, month, and day selections to pick a specific date (October 29, 2026), then validates the selected date appears correctly in the input field.

Starting URL: https://rahulshettyacademy.com/seleniumPractise/#/offers

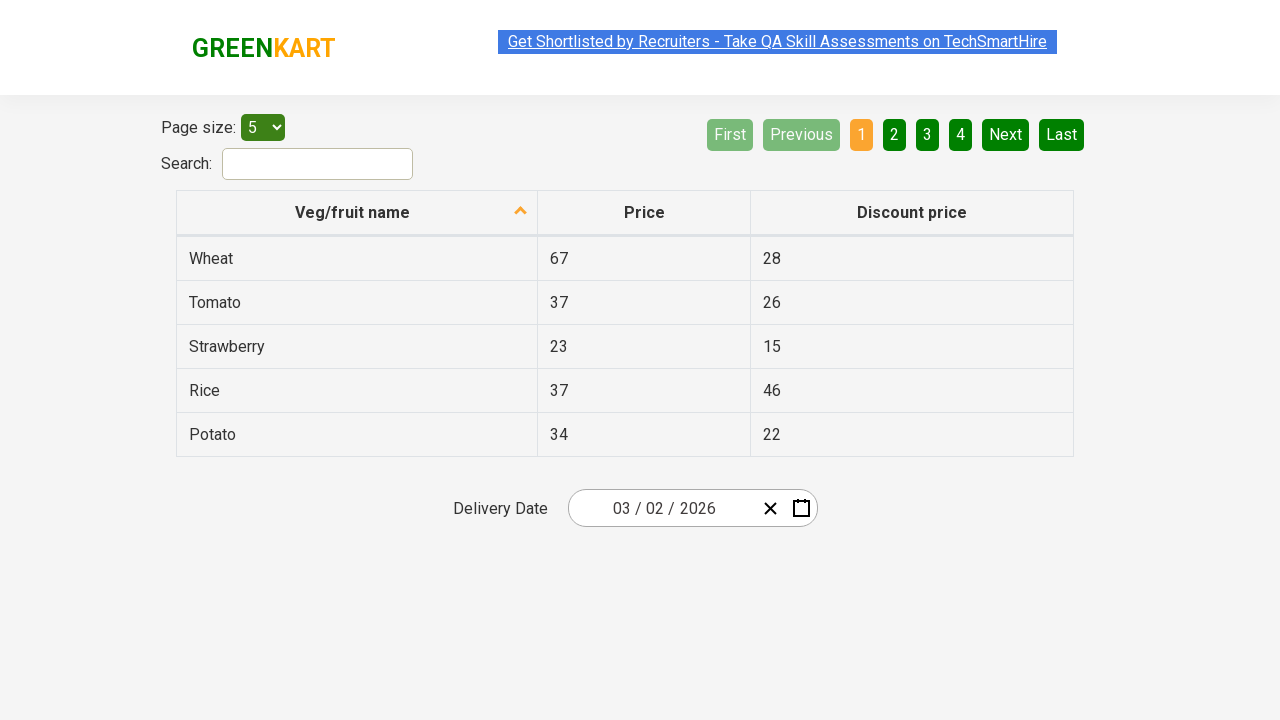

Clicked calendar button to open date picker at (801, 508) on button[class*='react-date-picker__calendar-button']
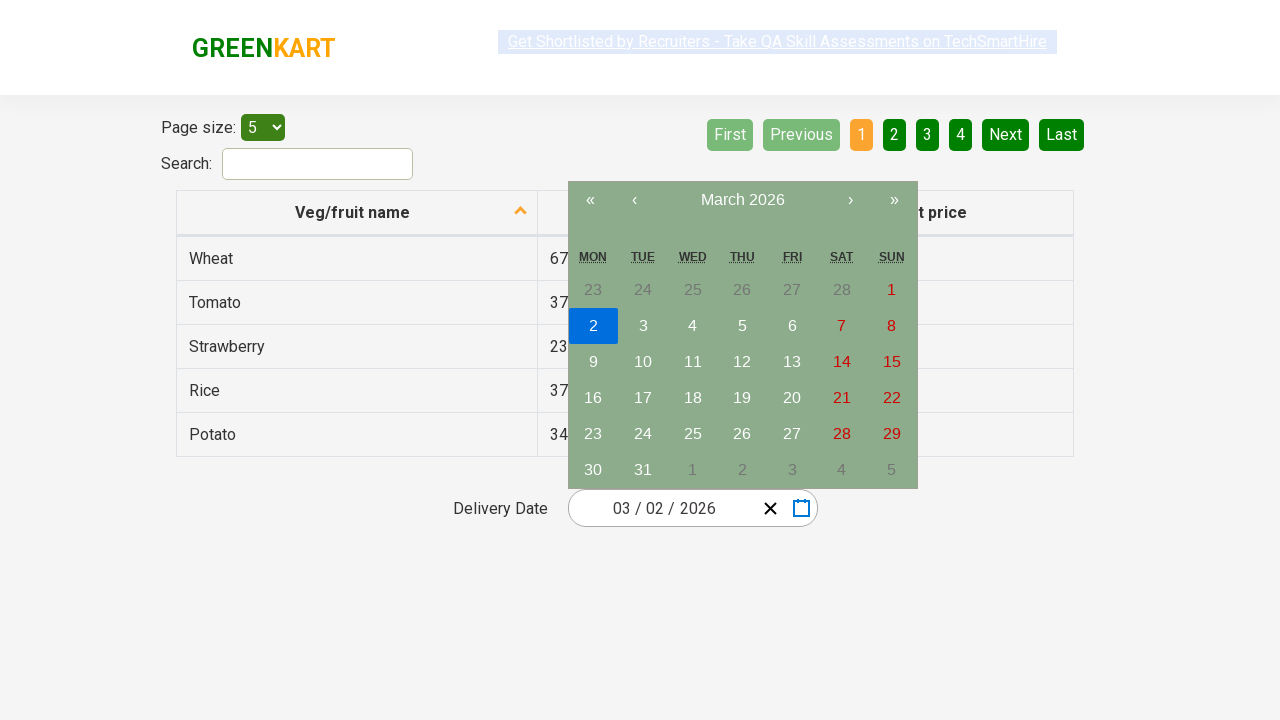

Clicked navigation label first time to move to year view at (742, 200) on button[class='react-calendar__navigation__label']
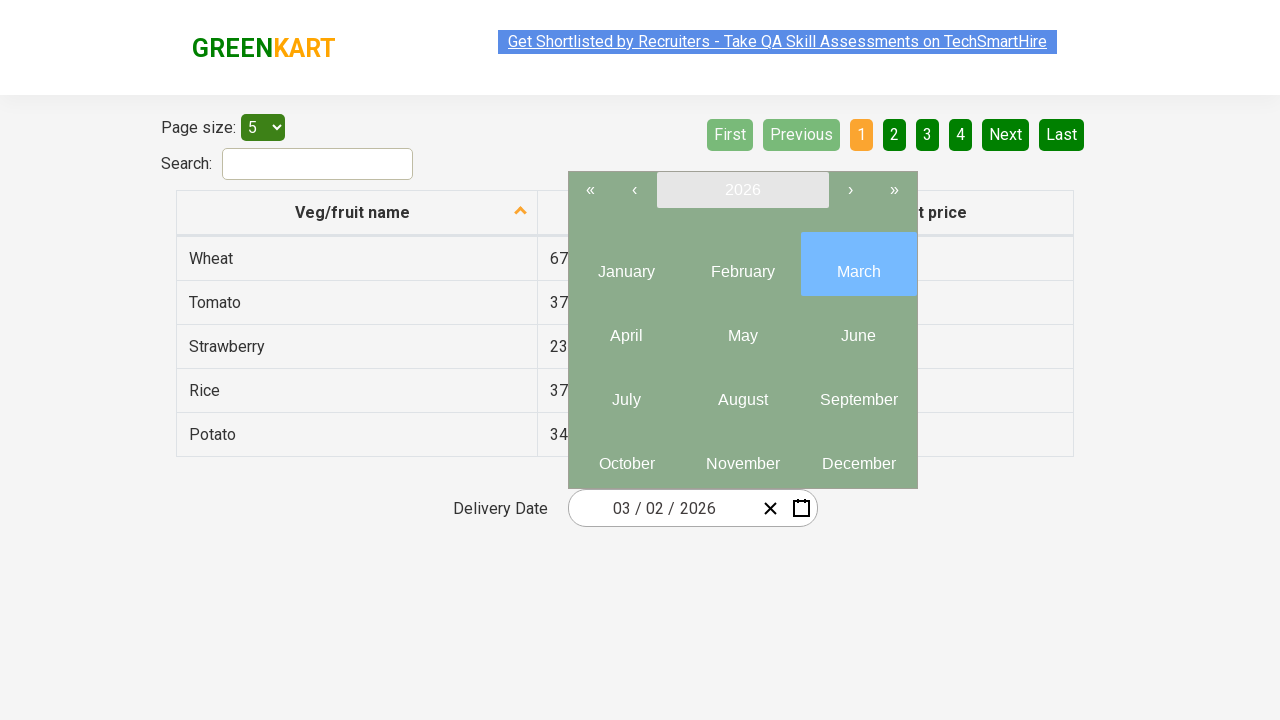

Clicked navigation label second time to move to decade view at (742, 190) on button[class='react-calendar__navigation__label']
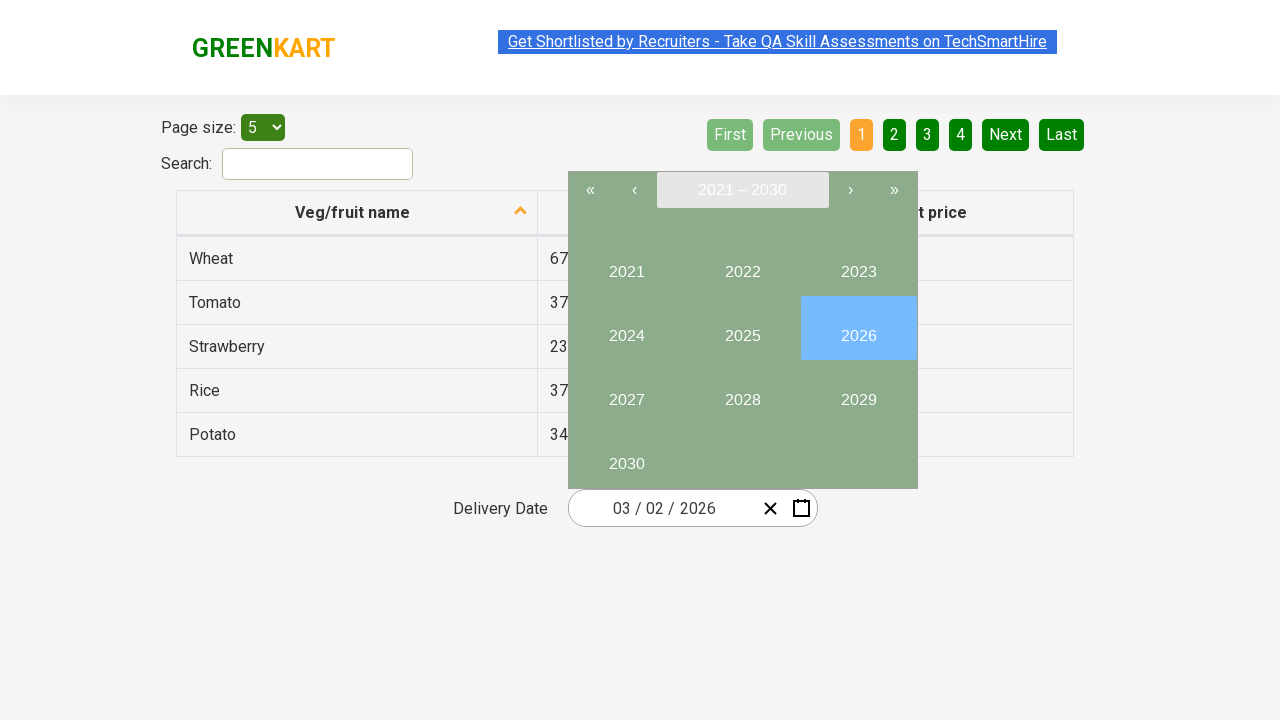

Selected year 2026 from decade view at (858, 328) on div[class='react-calendar__decade-view__years'] > button >> nth=5
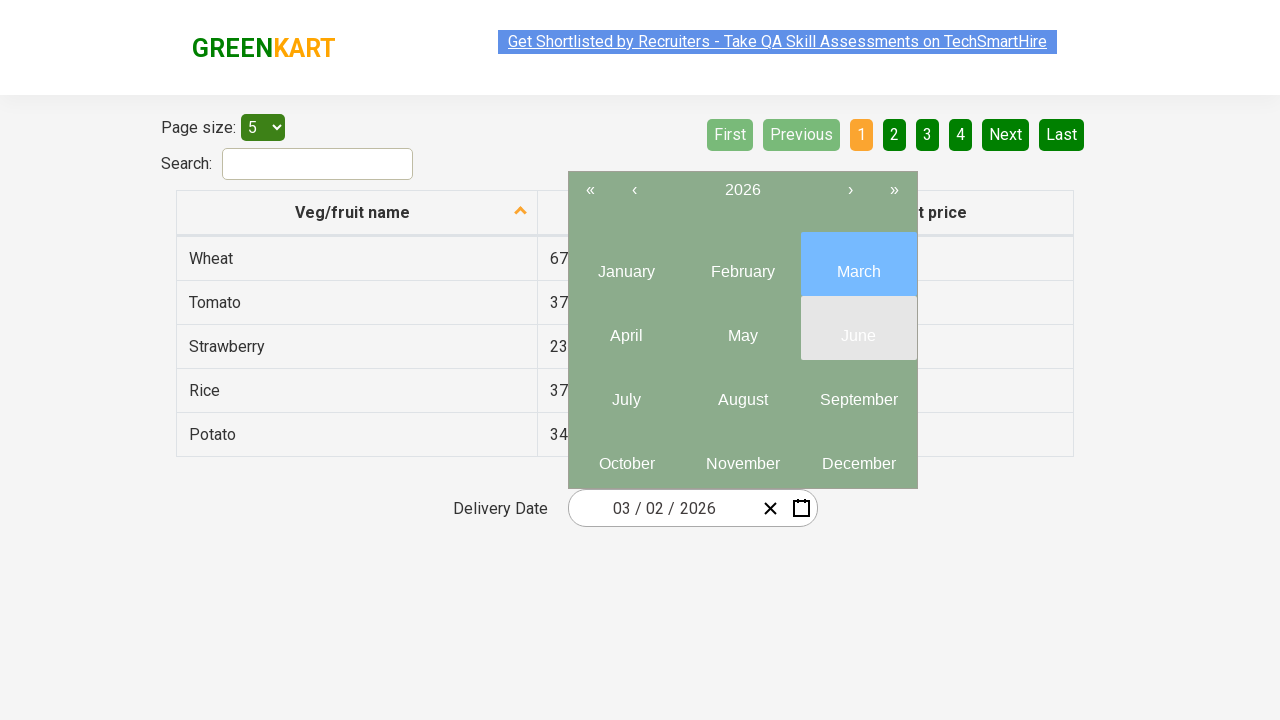

Selected month 10 (October) from year view at (626, 456) on div[class='react-calendar__year-view__months'] > button >> nth=9
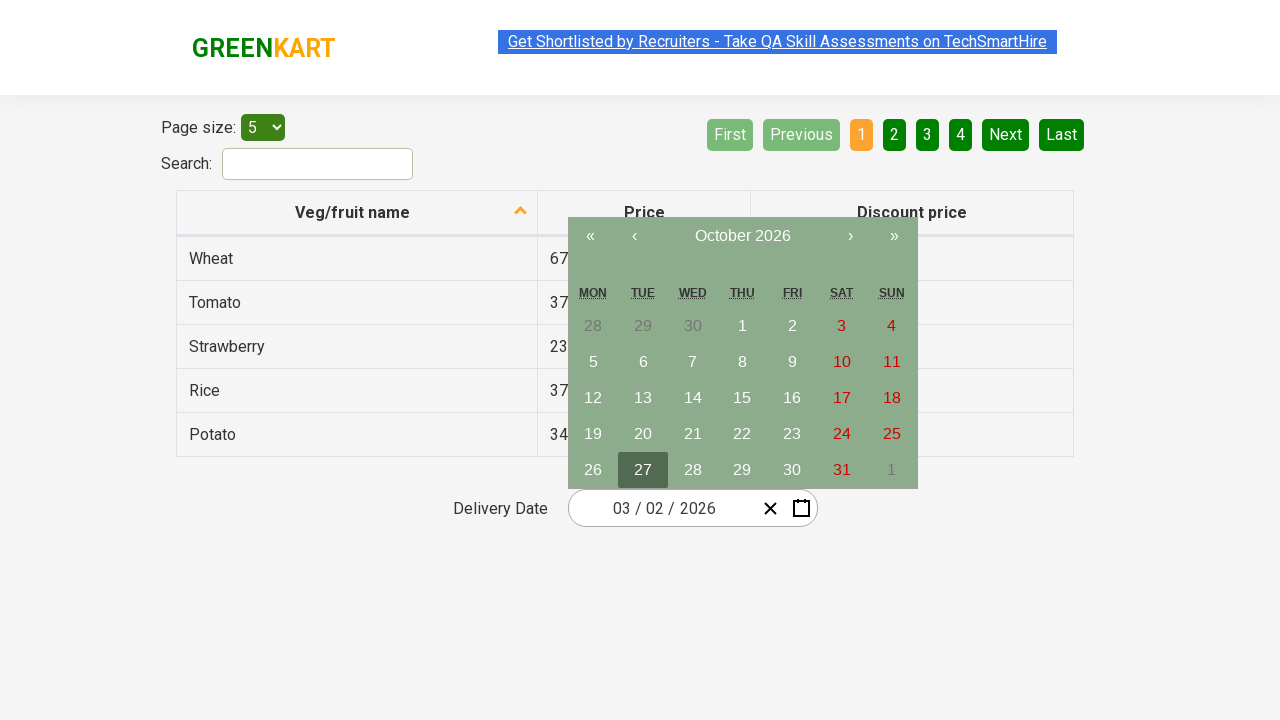

Selected day 29 from month view at (742, 470) on xpath=//div[@class='react-calendar__month-view__days']//button[not(contains(@cla
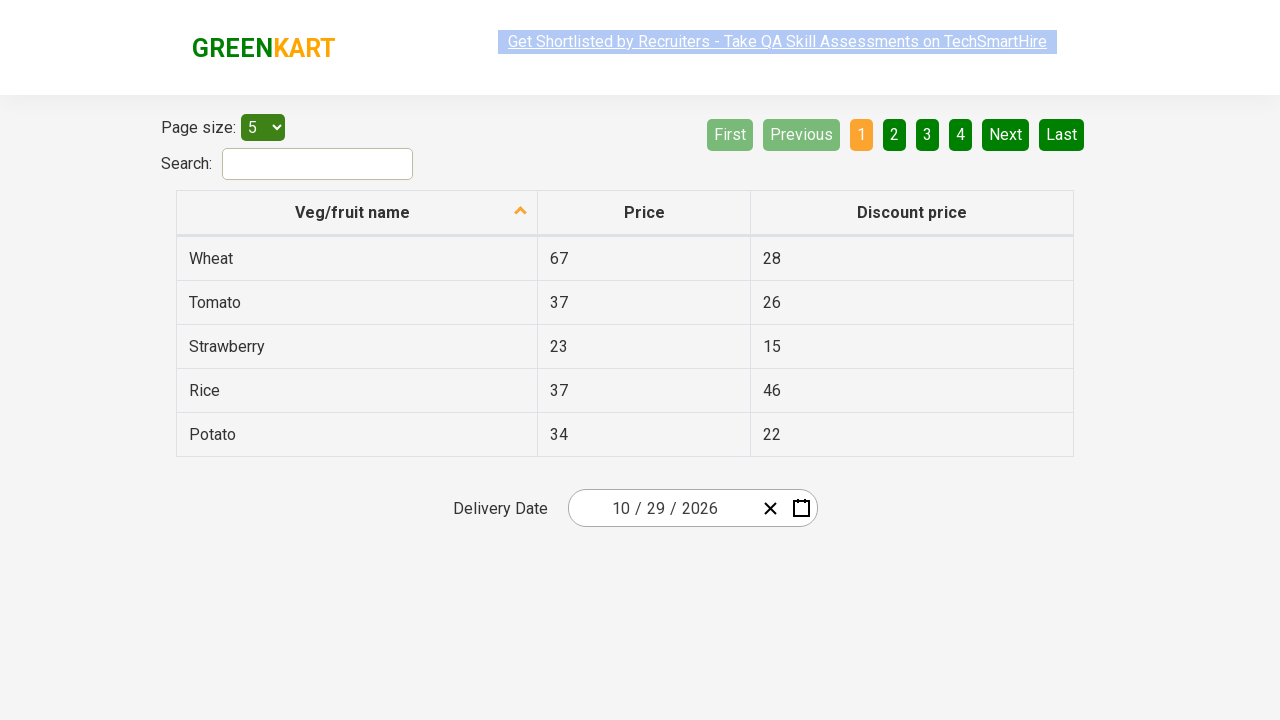

Retrieved selected date value from input field: 2026-10-29
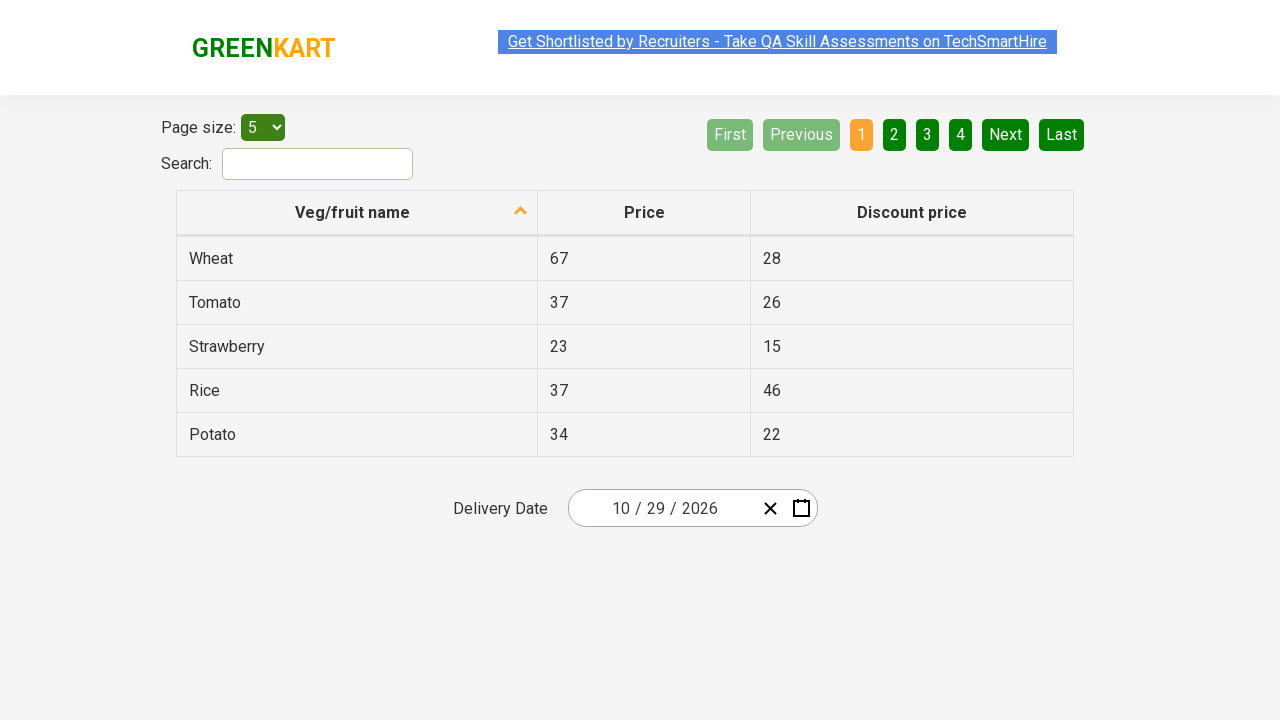

Verified selected date 2026-10-29 matches expected date 2026-10-29
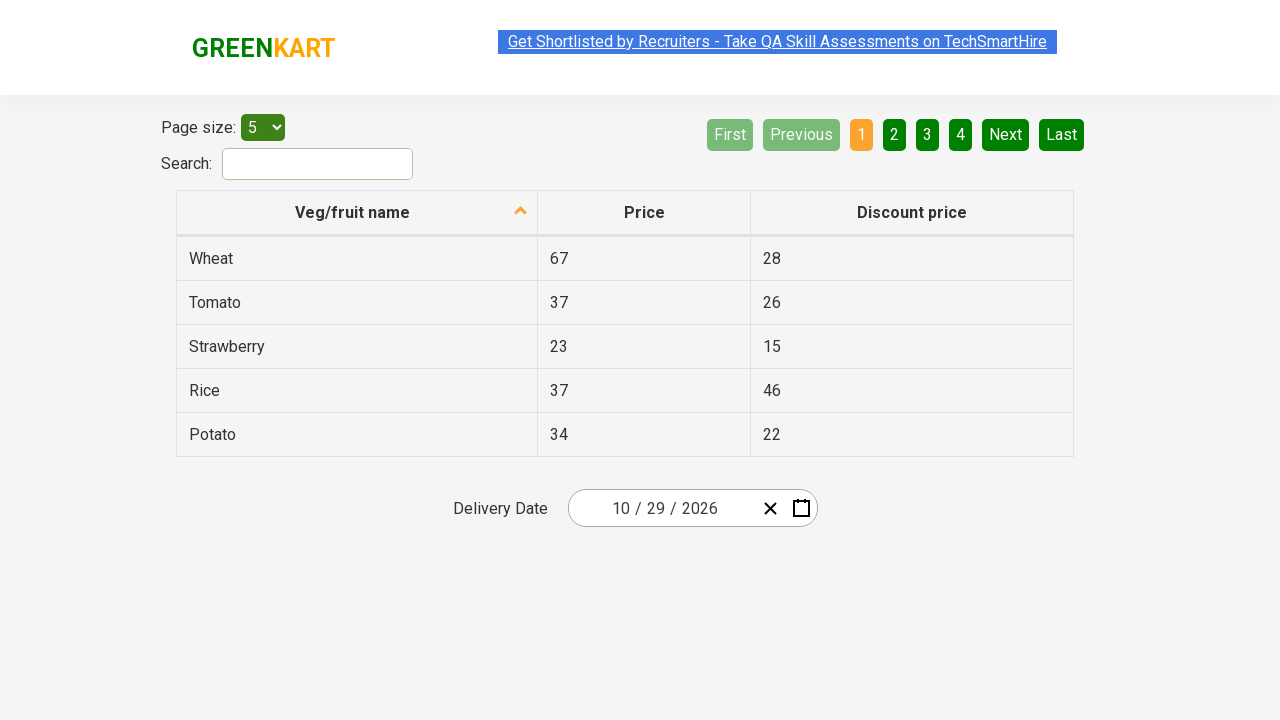

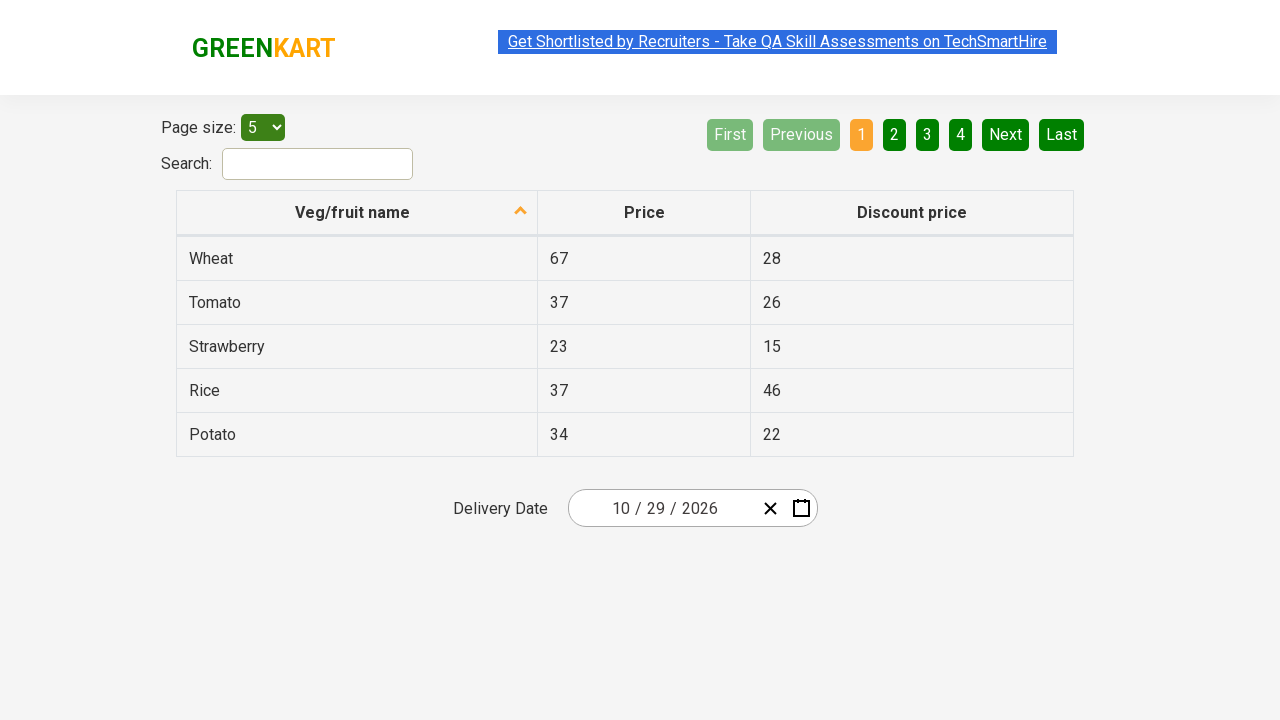